Tests an e-commerce checkout flow by adding multiple products to cart, applying a promo code, and placing an order

Starting URL: https://rahulshettyacademy.com/seleniumPractise/#/

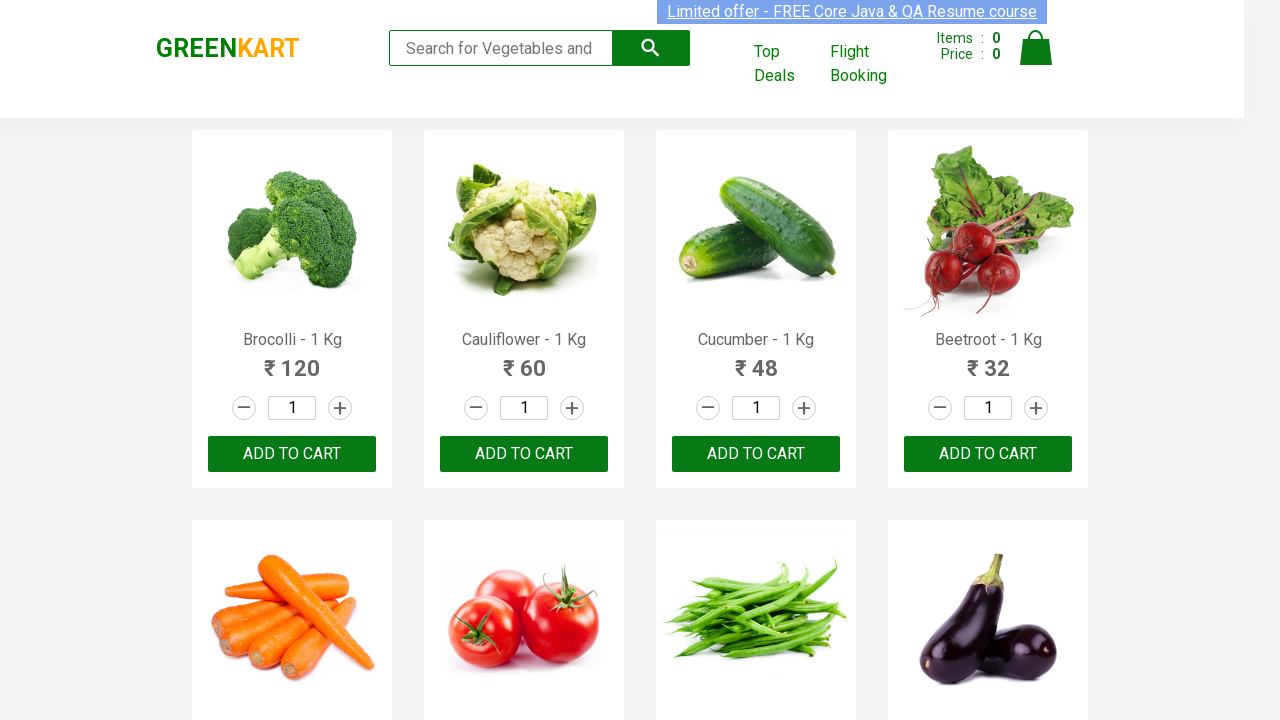

Retrieved all product names from the page
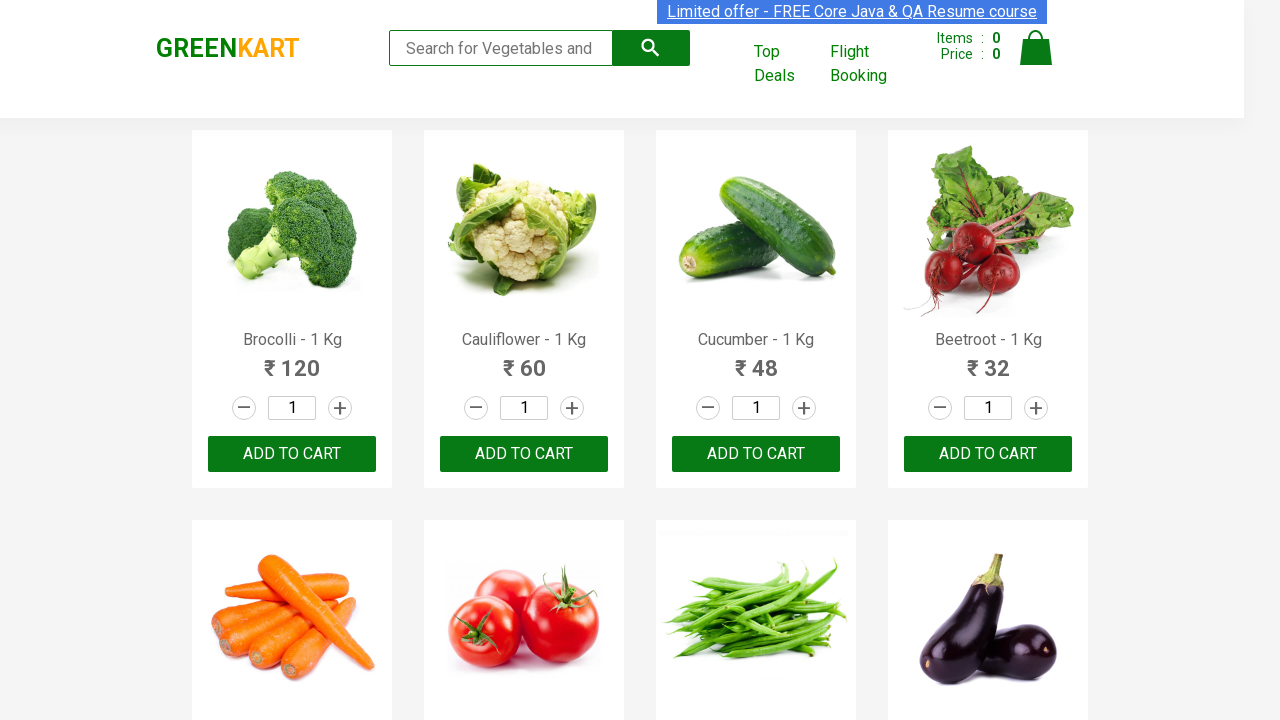

Added 'Brocolli' to cart at (292, 454) on div.product-action >> nth=0
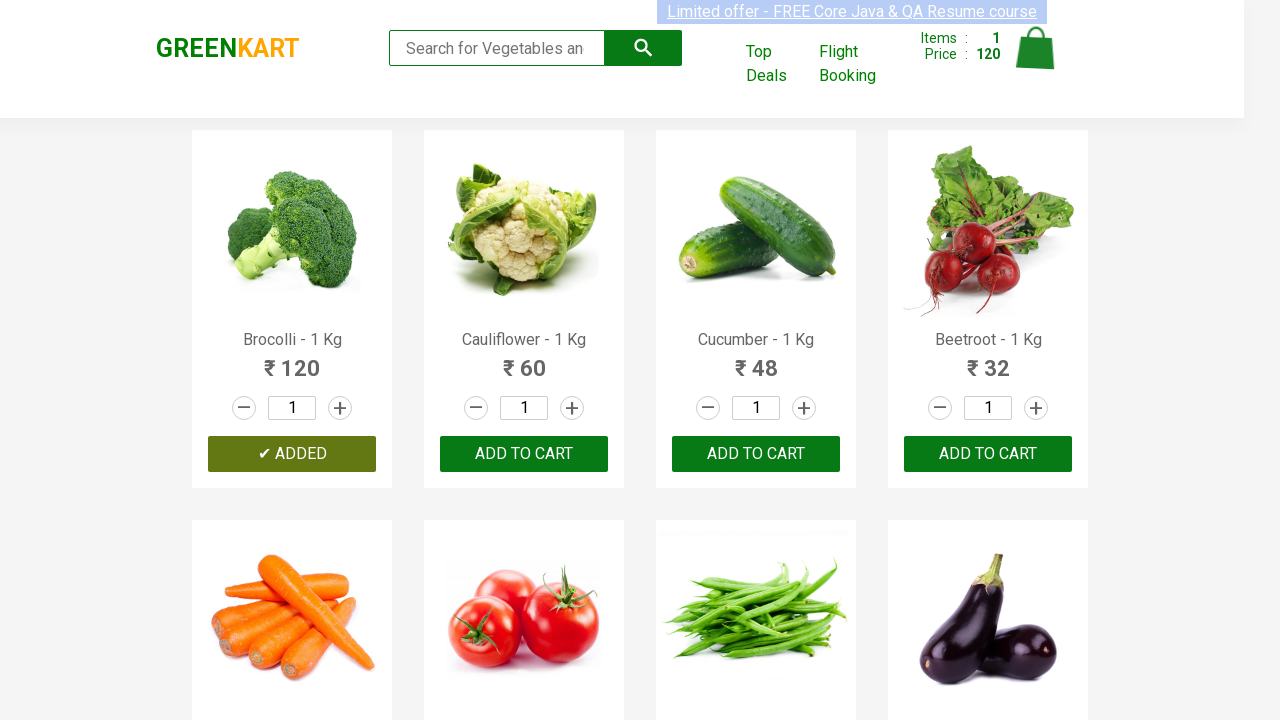

Added 'Cucumber' to cart at (756, 454) on div.product-action >> nth=2
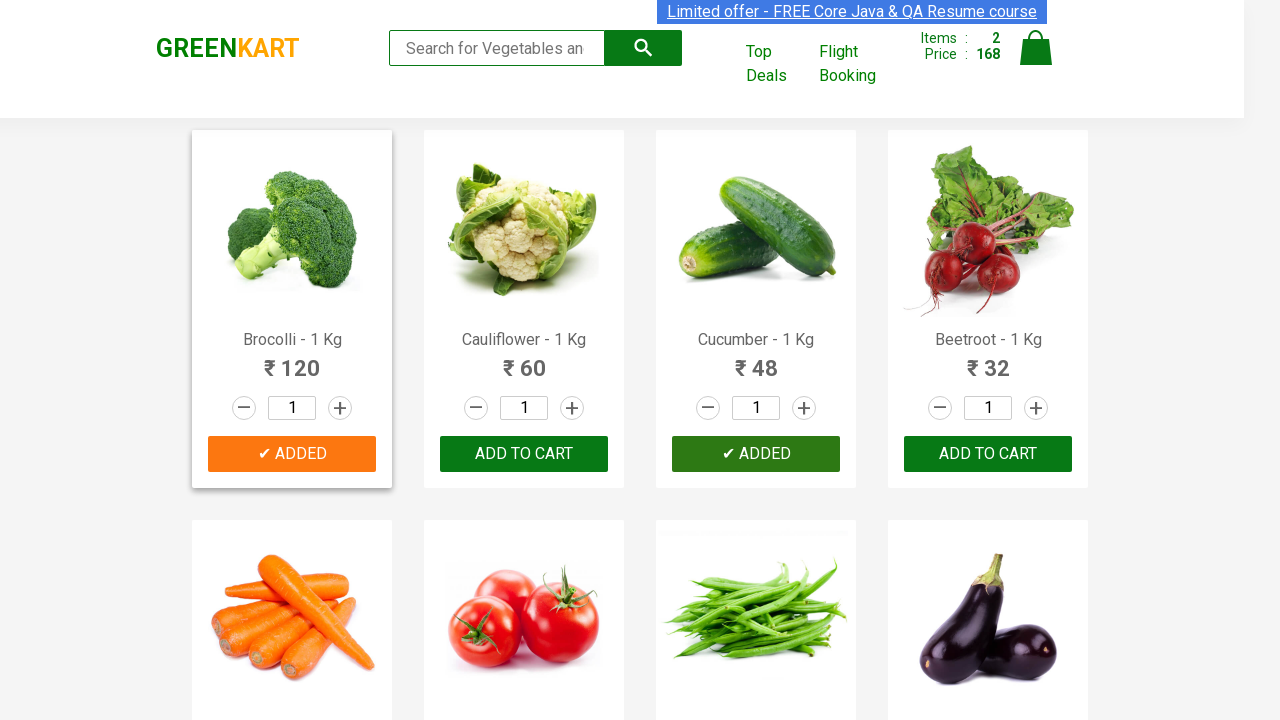

Added 'Beetroot' to cart at (988, 454) on div.product-action >> nth=3
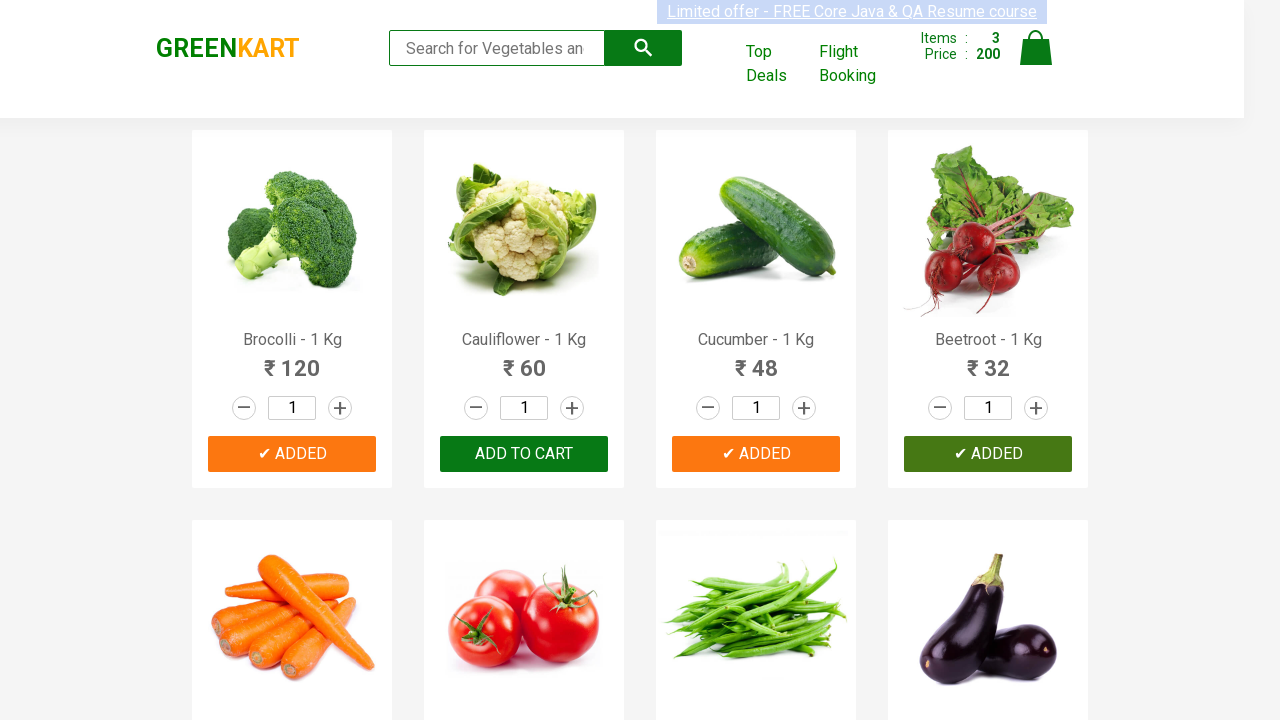

Clicked on cart icon to view cart at (1036, 48) on img[alt='Cart']
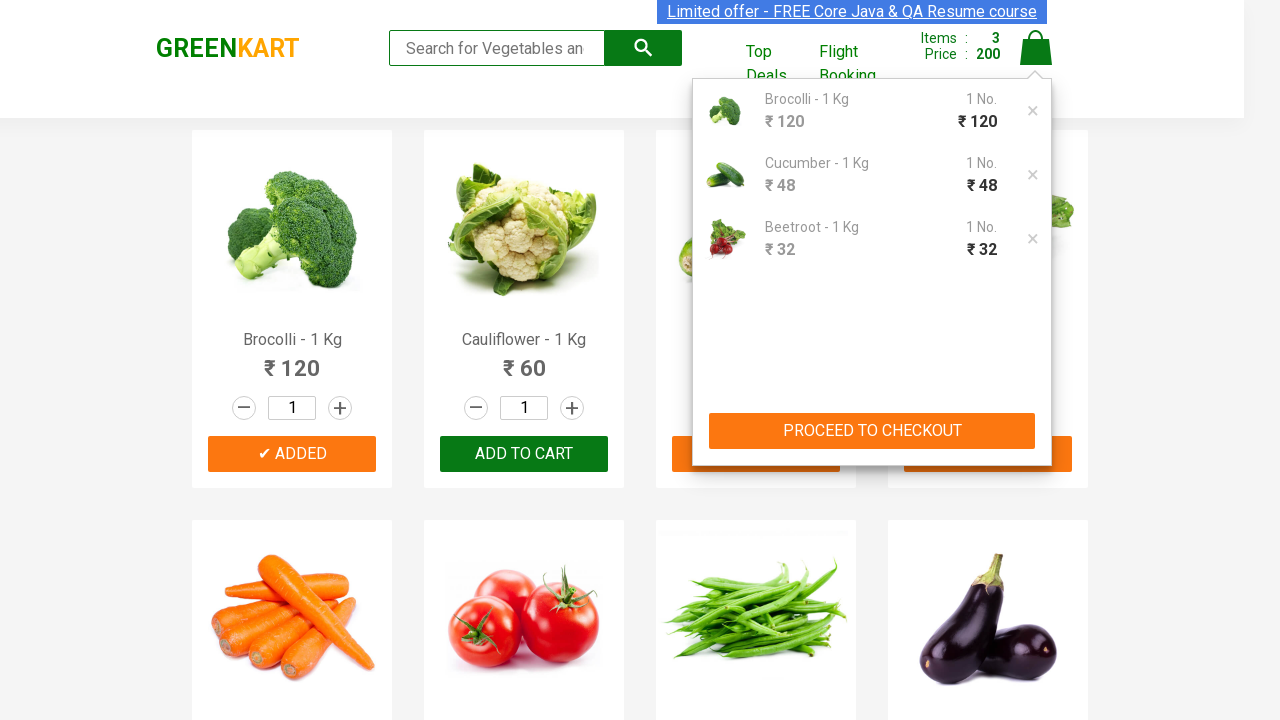

Clicked 'PROCEED TO CHECKOUT' button at (872, 431) on button[type='button']
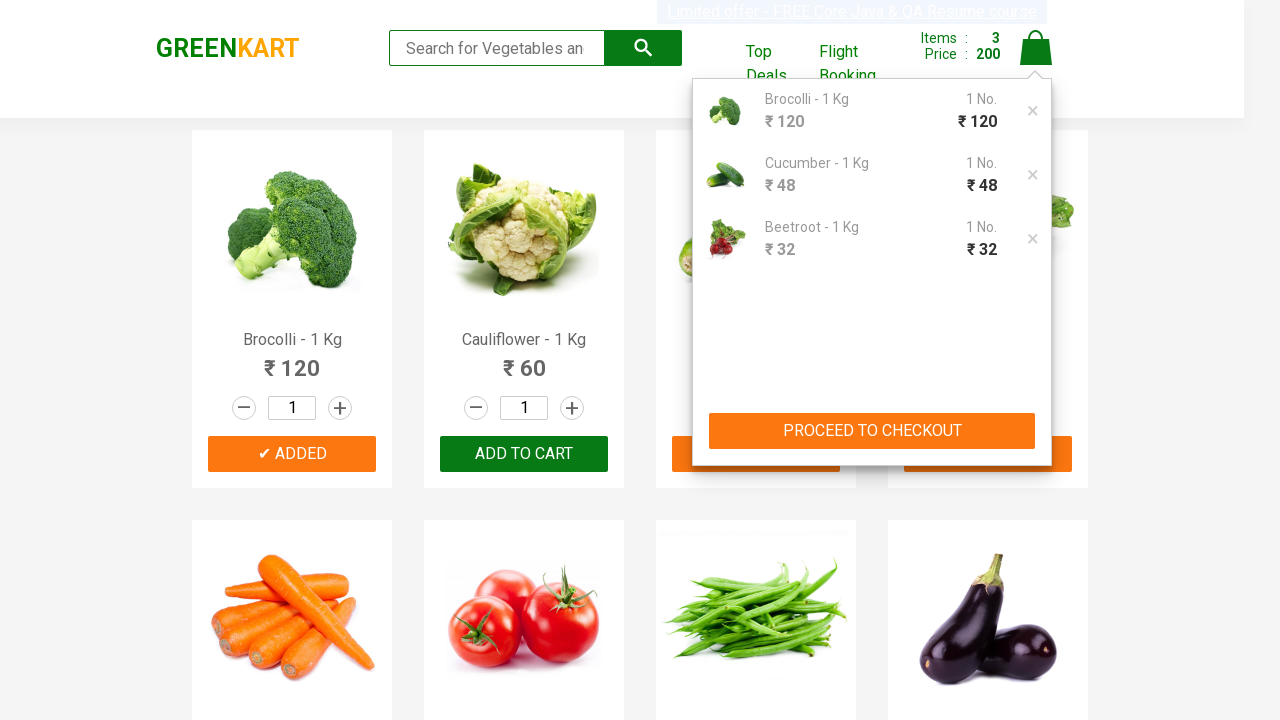

Promo code input field loaded
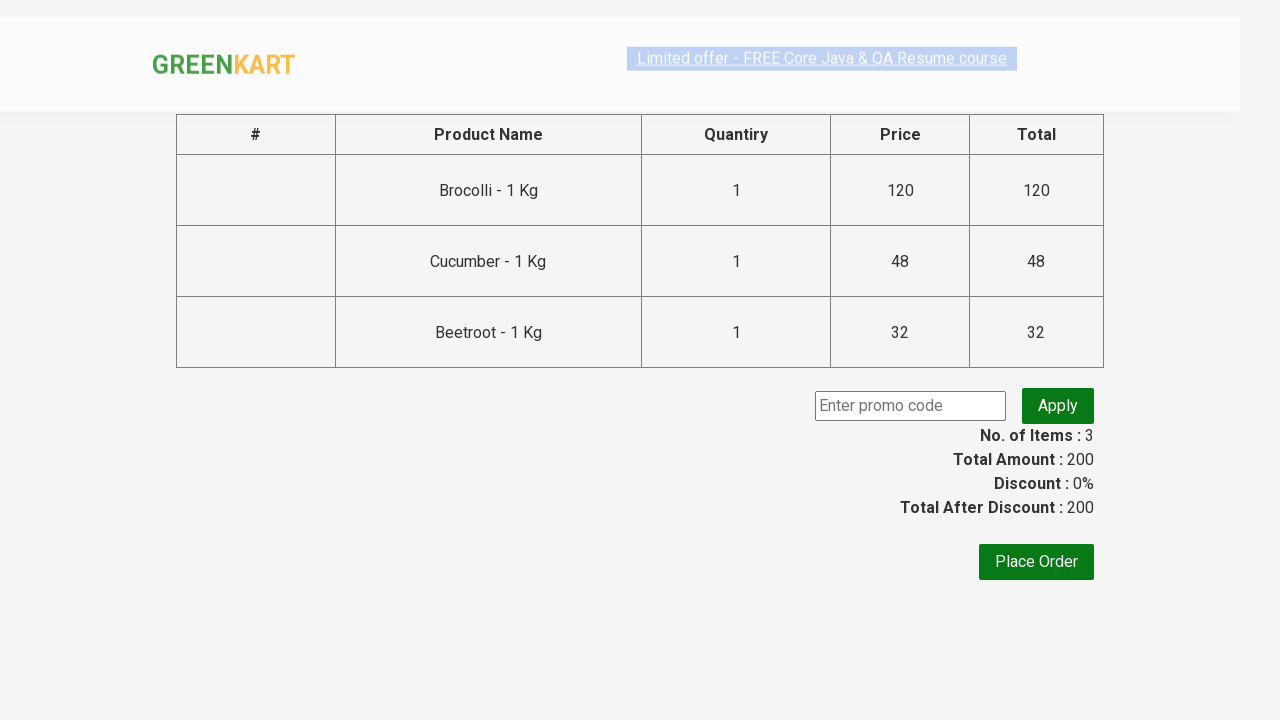

Entered promo code 'rahulshettyacademy' on input[placeholder='Enter promo code']
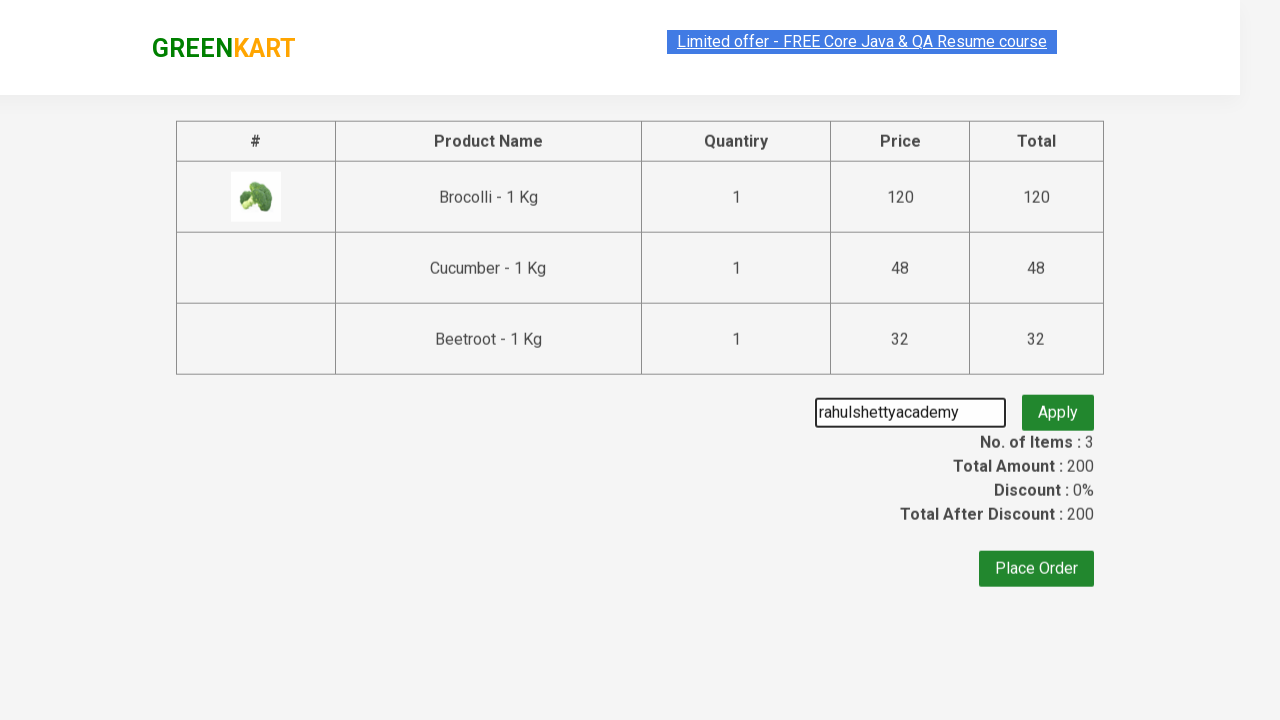

Clicked Apply button to apply promo code at (1058, 406) on .promoBtn
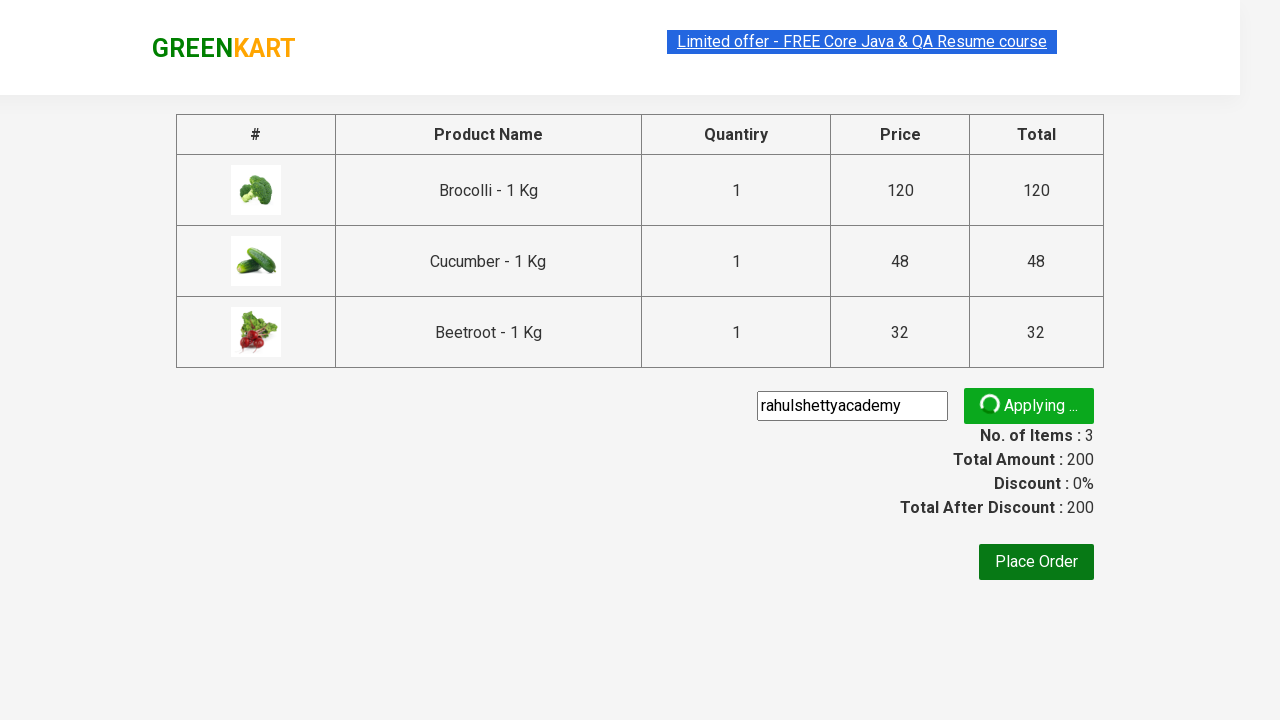

Promo code successfully applied
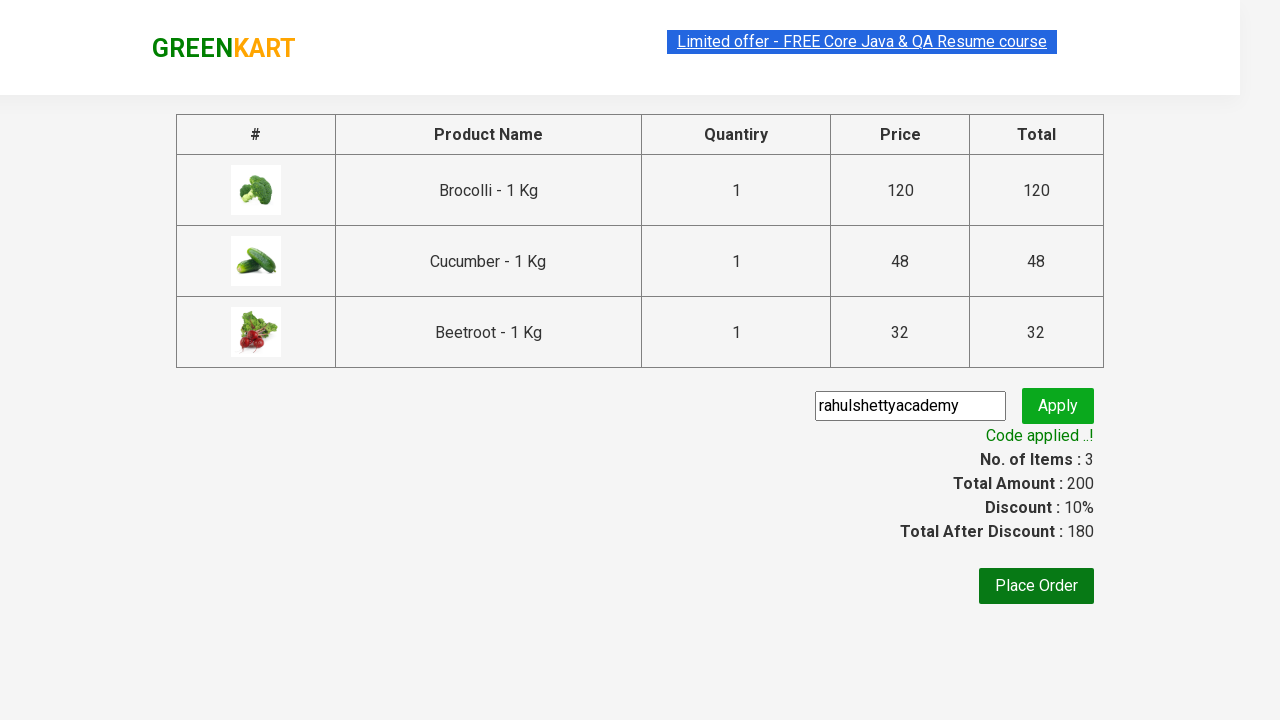

Clicked 'Place Order' button to complete purchase at (1036, 586) on xpath=//button[text()='Place Order']
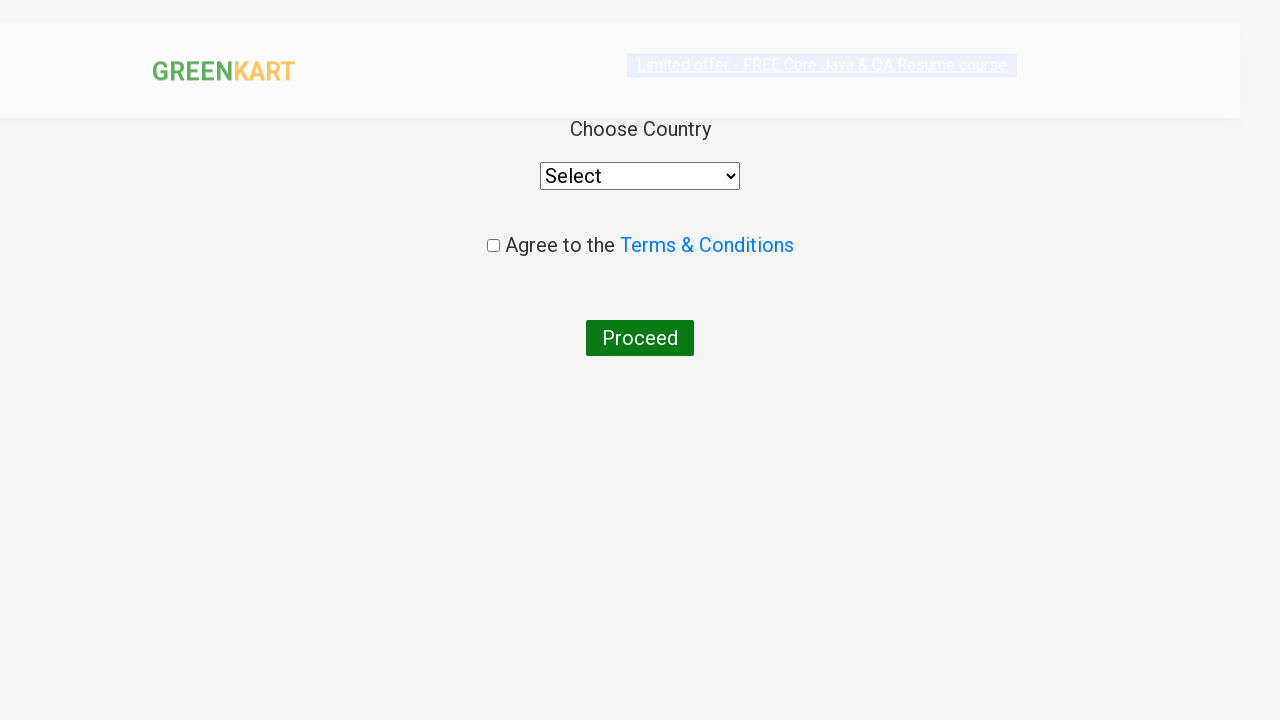

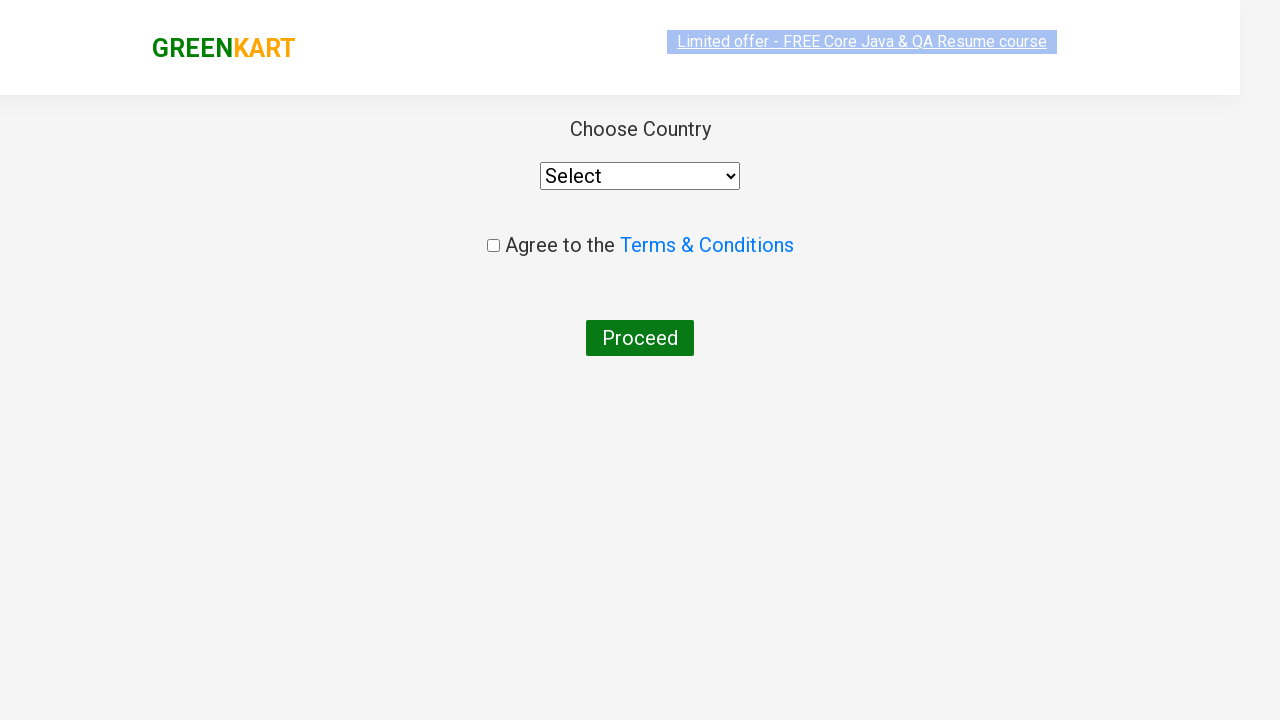